Tests adding todo items by filling the input and pressing Enter, then verifying the items appear in the list

Starting URL: https://demo.playwright.dev/todomvc

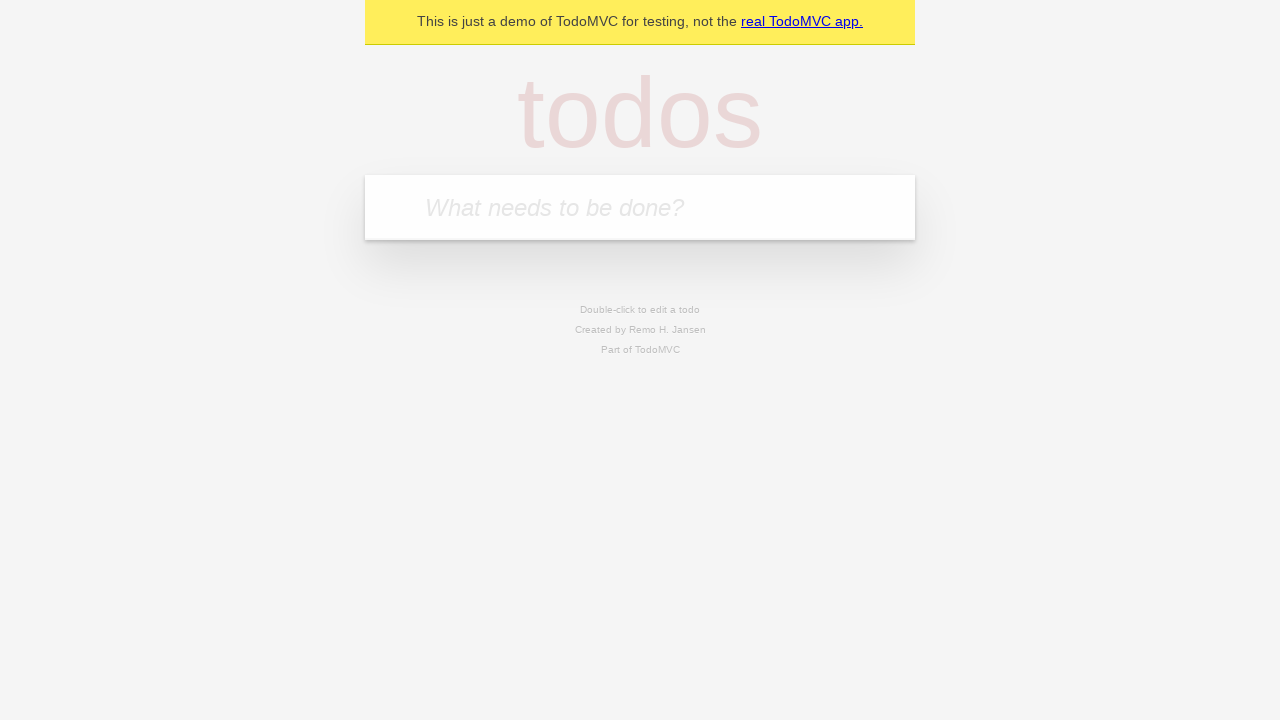

Filled todo input with 'buy some cheese' on internal:attr=[placeholder="What needs to be done?"i]
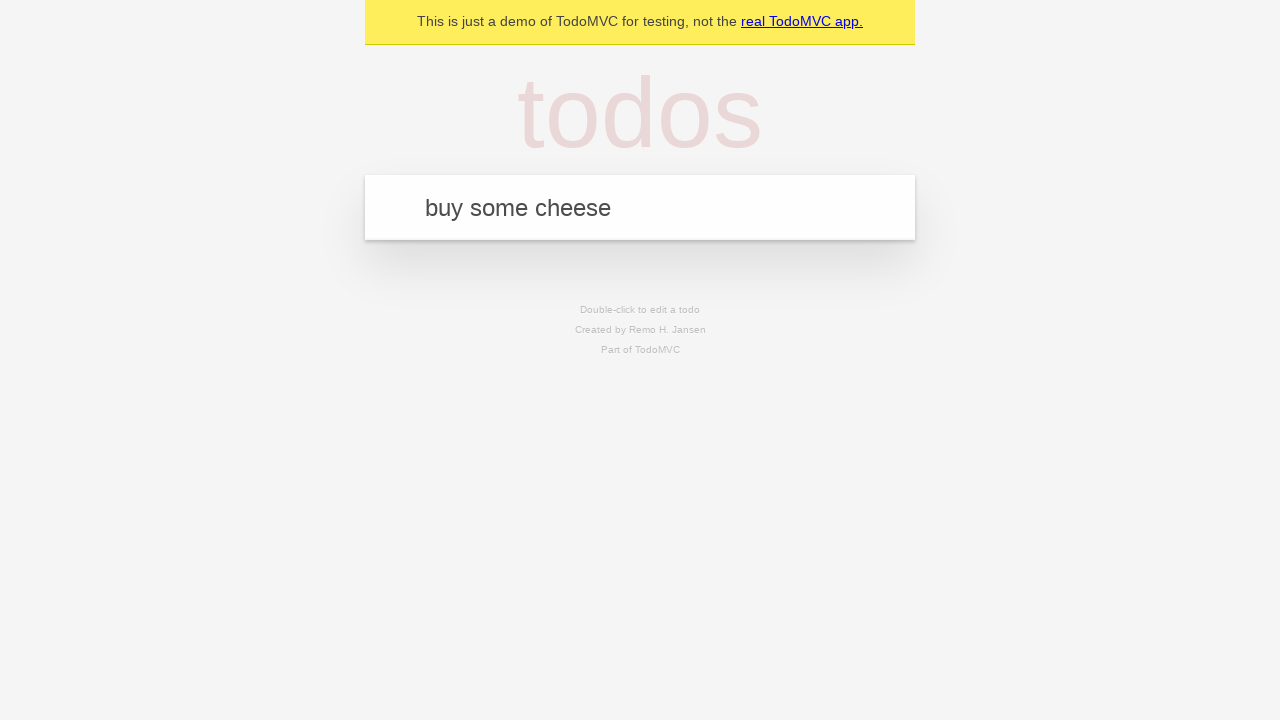

Pressed Enter to create first todo item on internal:attr=[placeholder="What needs to be done?"i]
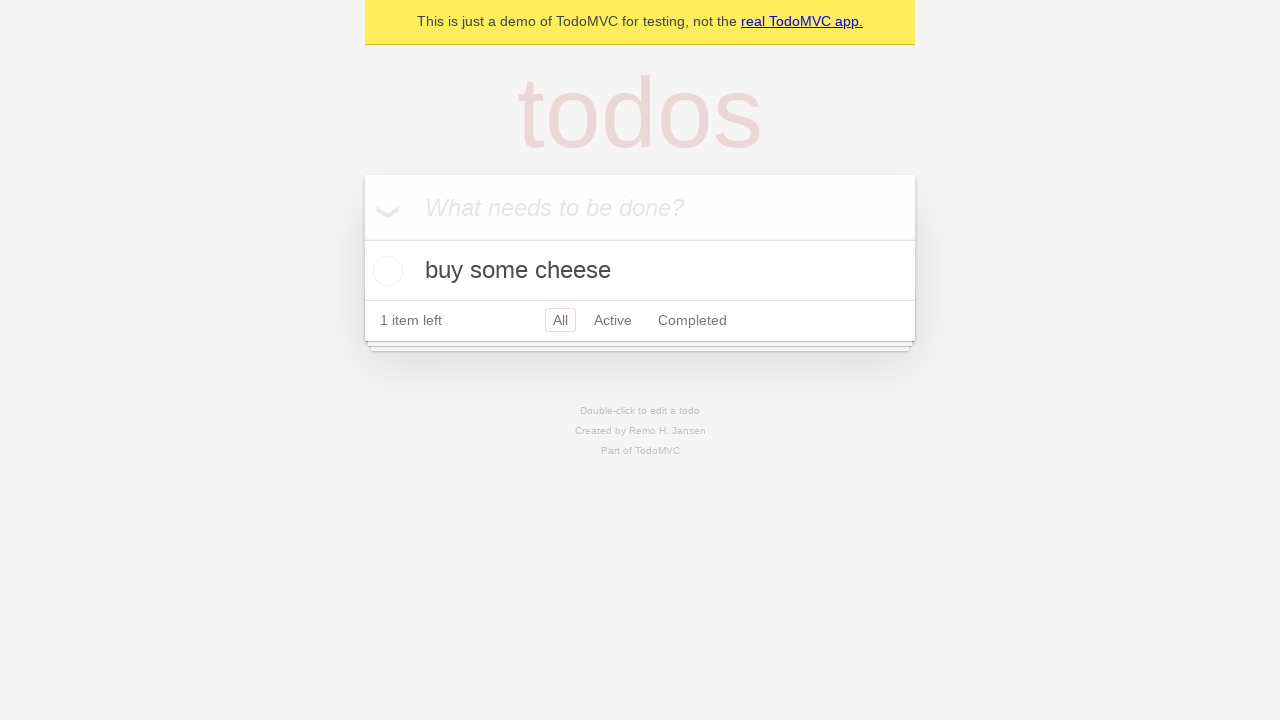

First todo item appeared in the list
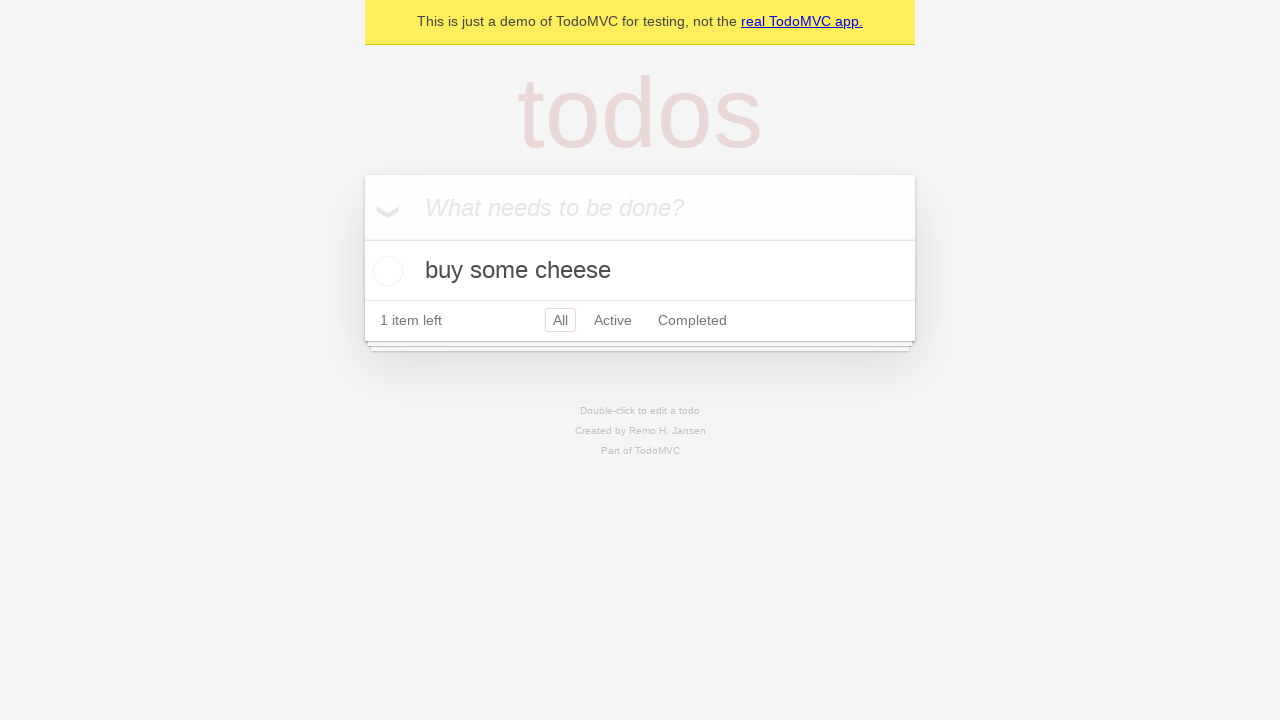

Filled todo input with 'feed the cat' on internal:attr=[placeholder="What needs to be done?"i]
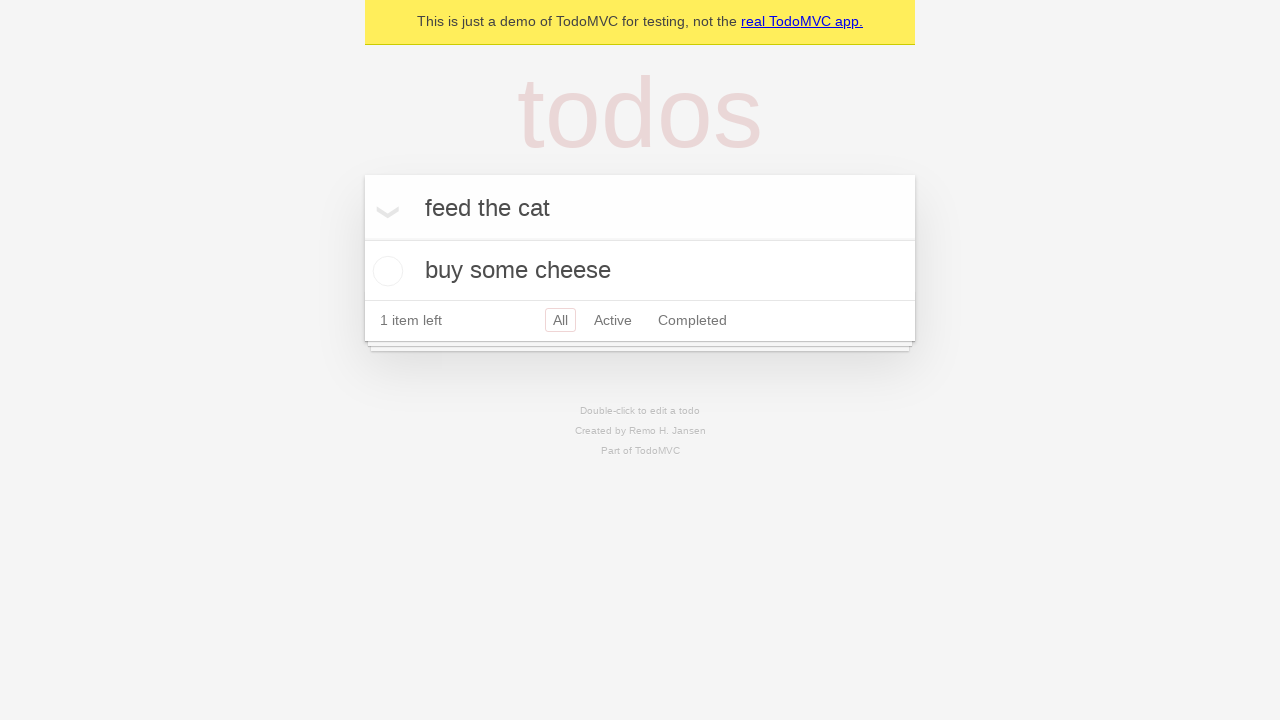

Pressed Enter to create second todo item on internal:attr=[placeholder="What needs to be done?"i]
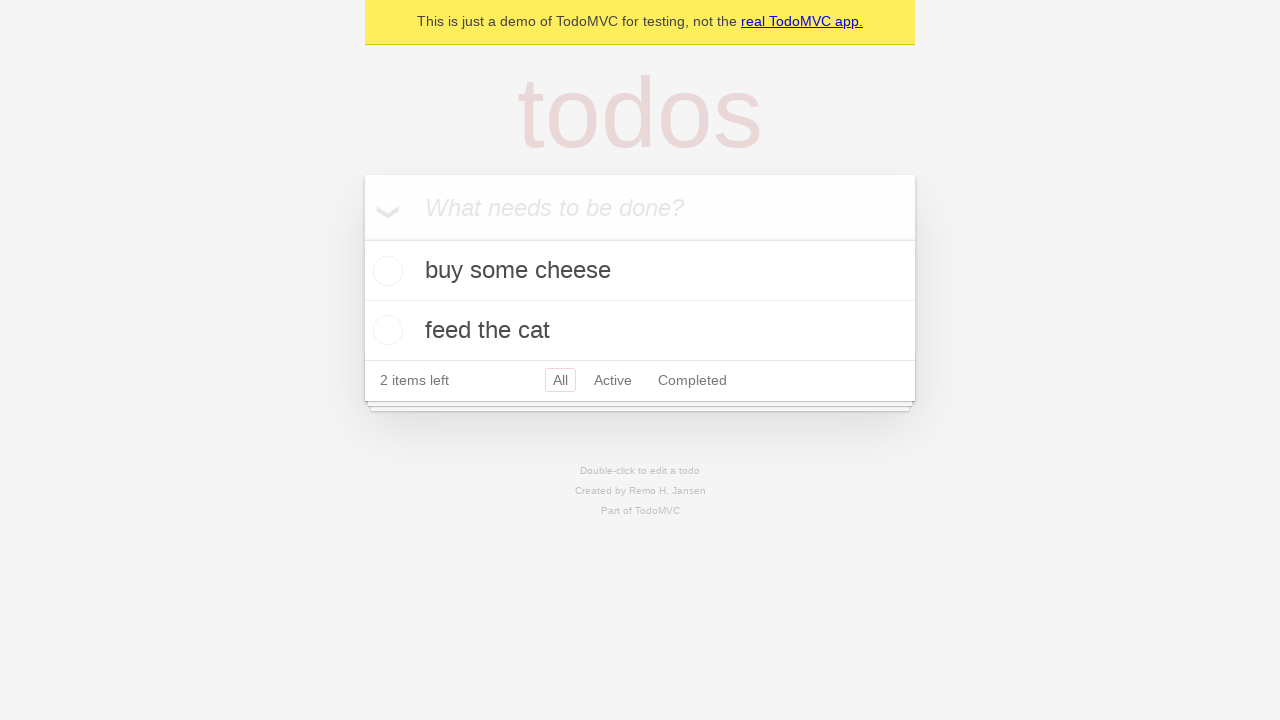

Both todo items are now visible in the list
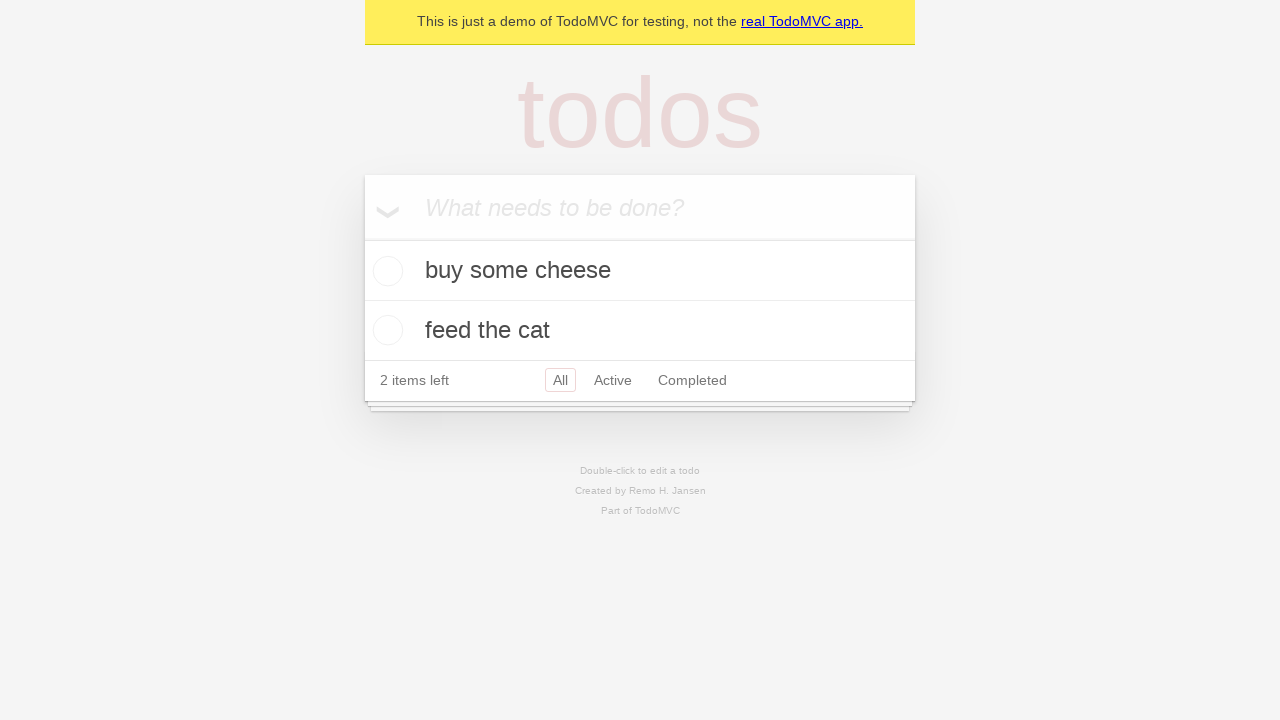

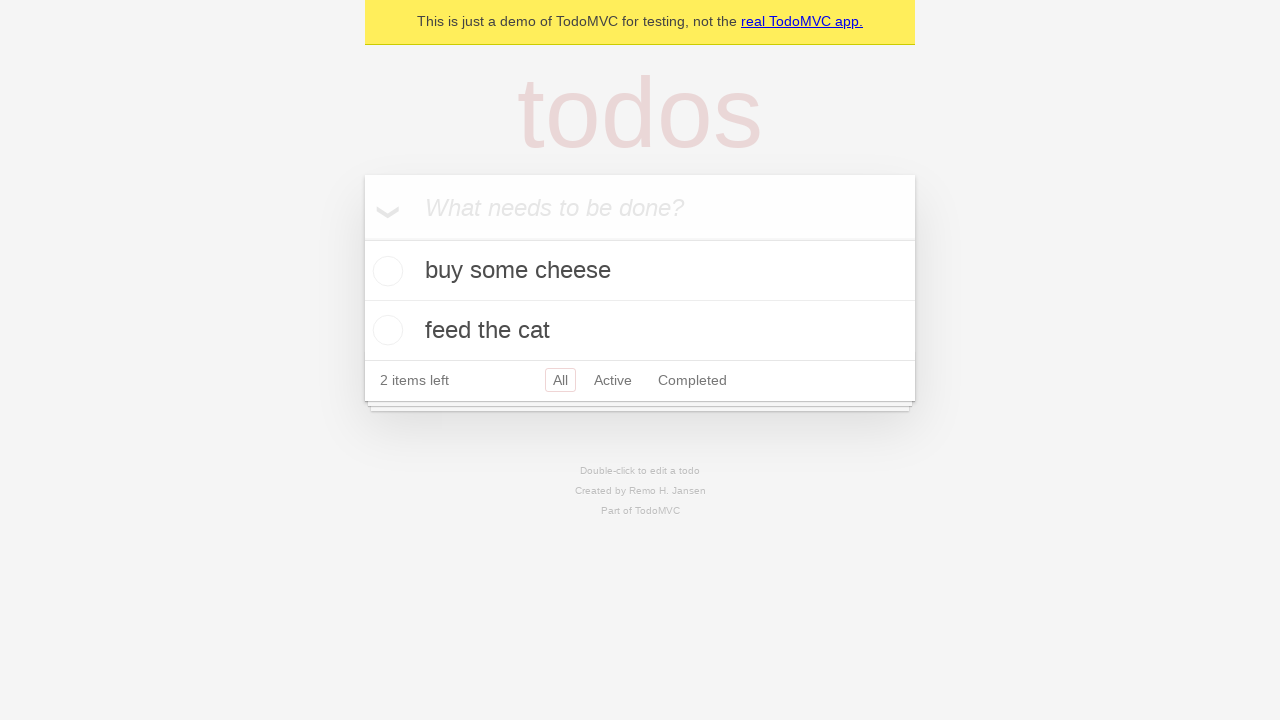